Clicks the "About me" navigation link and verifies the about section becomes visible

Starting URL: https://natashabag.github.io/

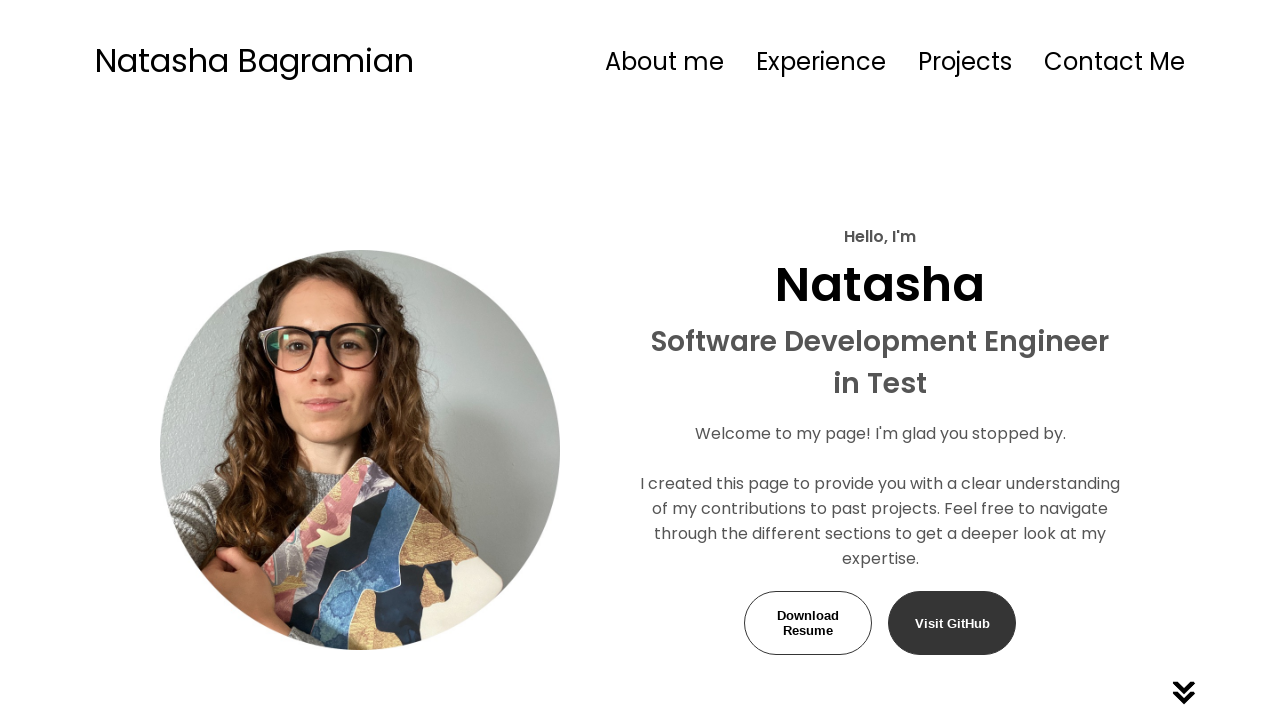

Clicked the first 'About me' navigation link at (664, 61) on internal:role=link[name="About me"i] >> nth=0
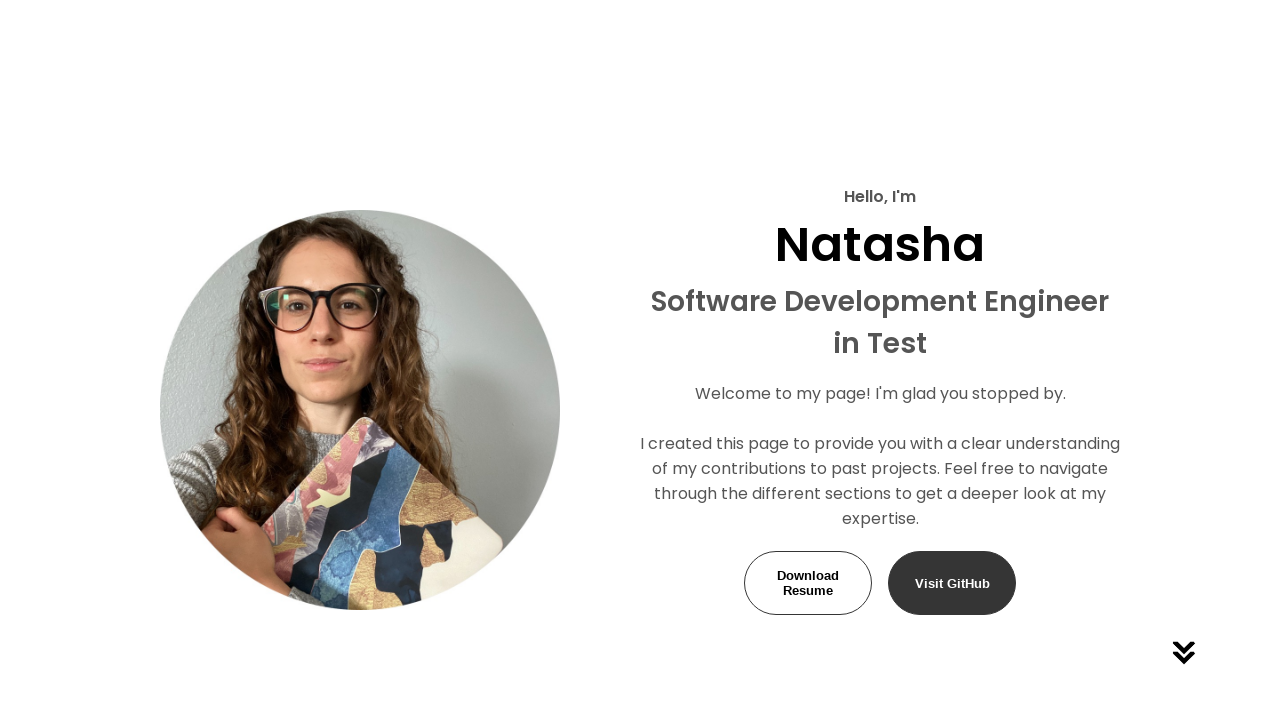

About section heading became visible
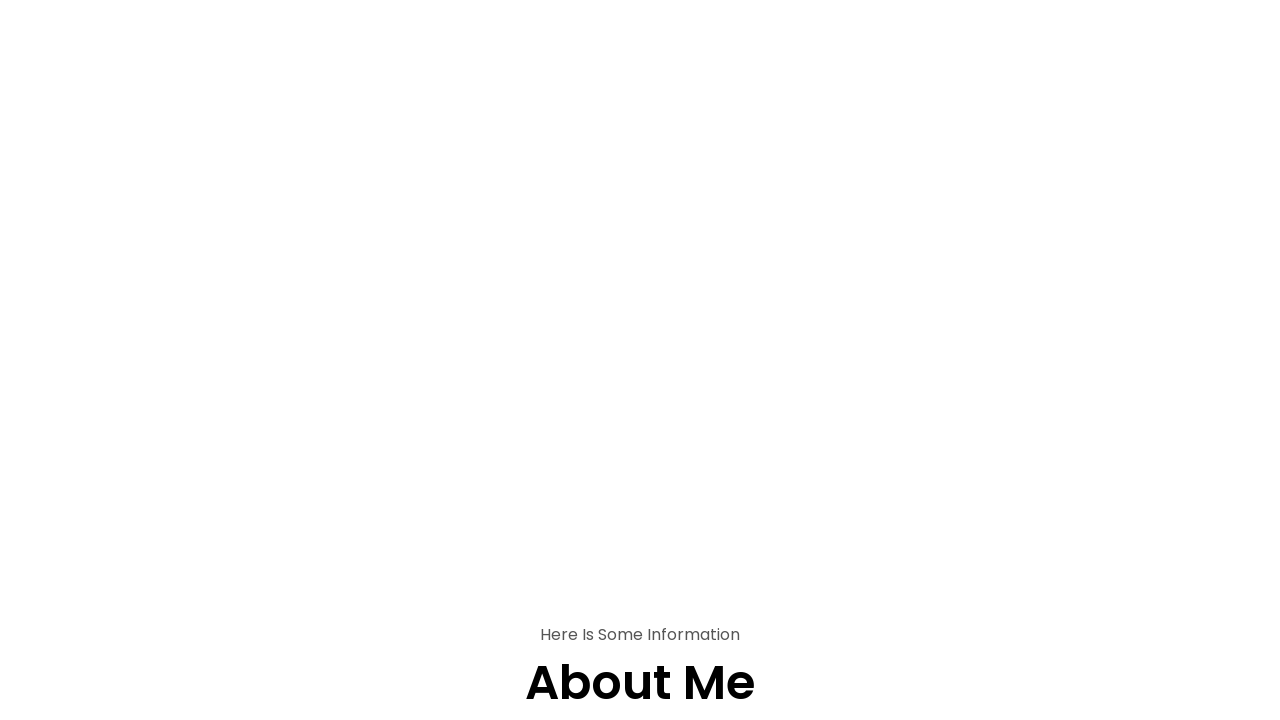

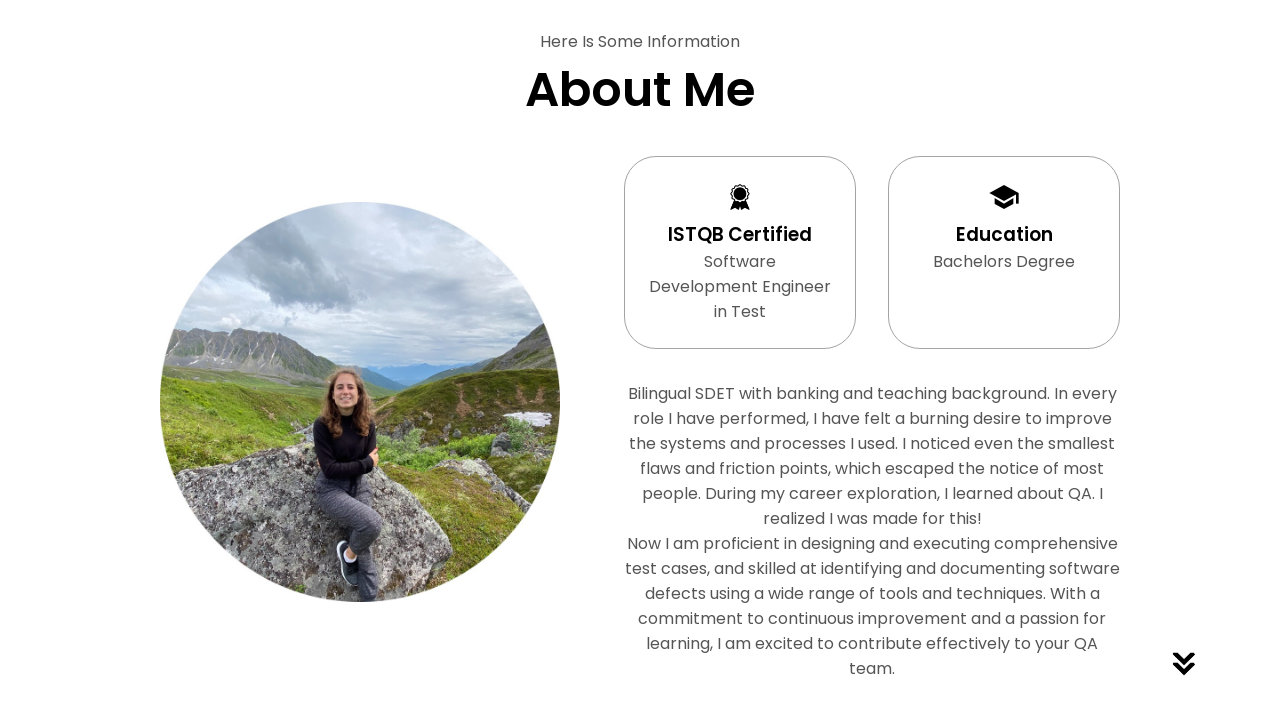